Tests filtering to display only active (non-completed) items

Starting URL: https://demo.playwright.dev/todomvc

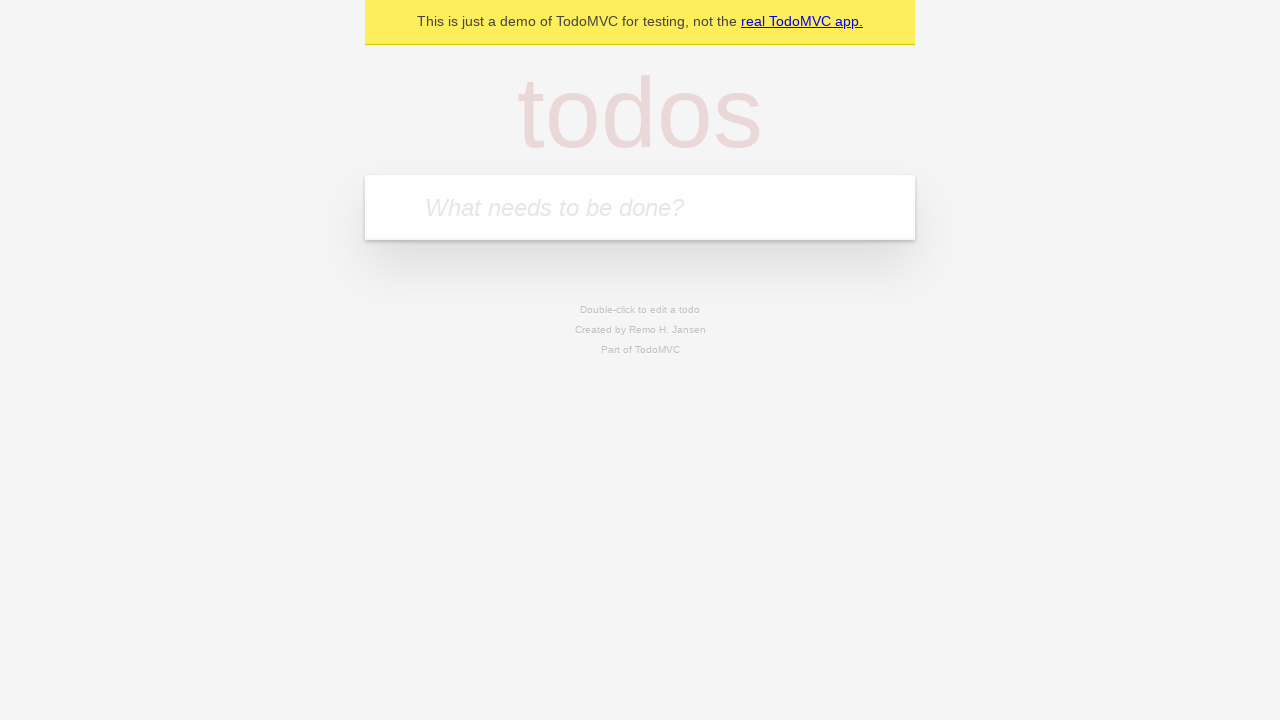

Filled todo input with 'buy some cheese' on internal:attr=[placeholder="What needs to be done?"i]
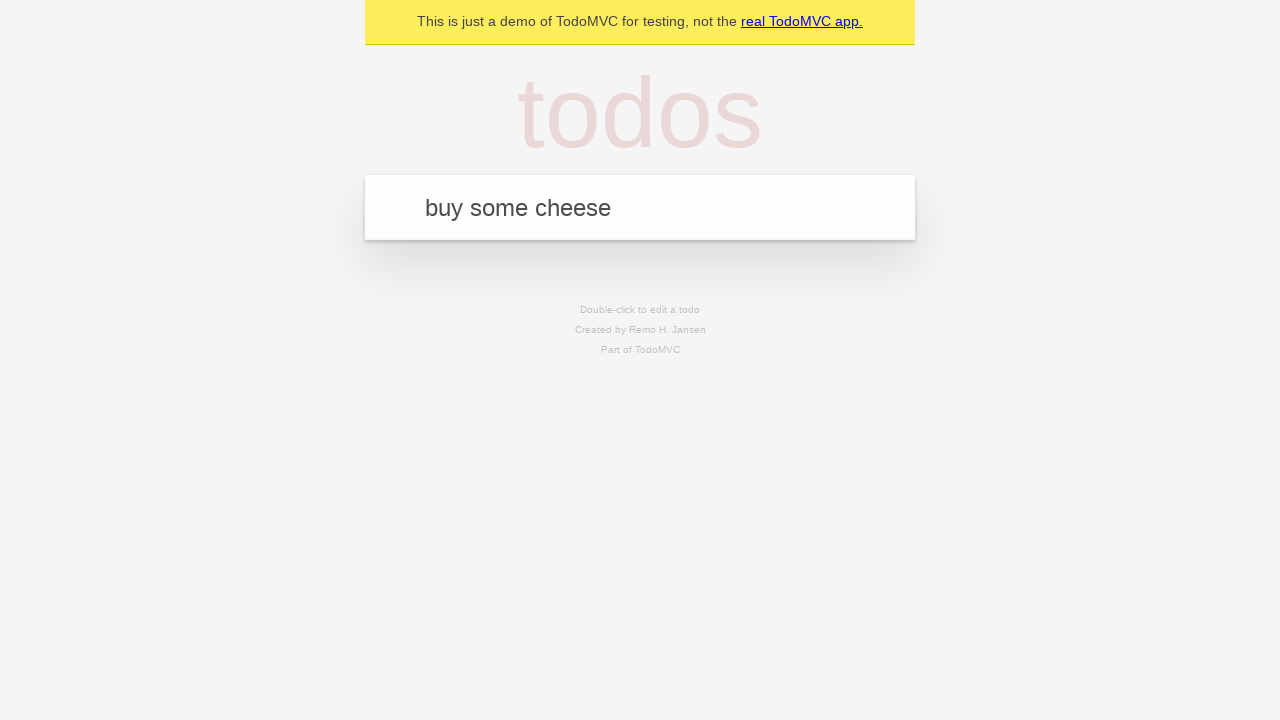

Pressed Enter to create todo item 'buy some cheese' on internal:attr=[placeholder="What needs to be done?"i]
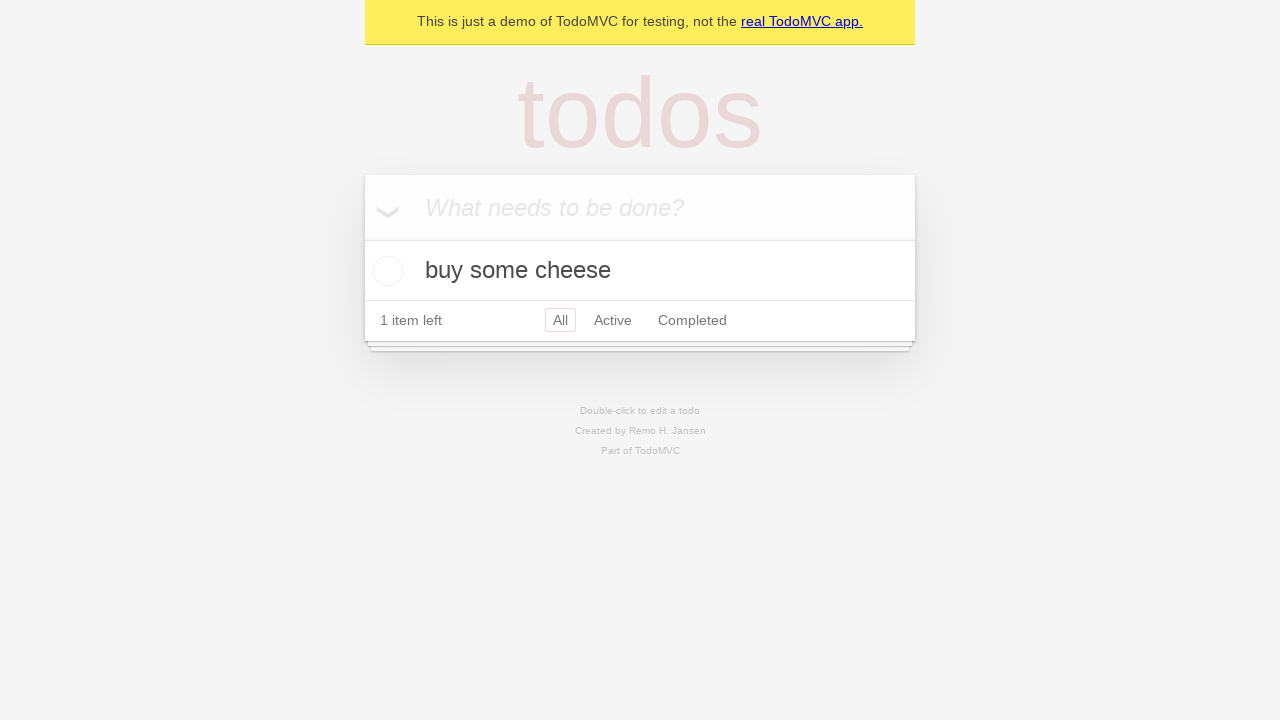

Filled todo input with 'feed the cat' on internal:attr=[placeholder="What needs to be done?"i]
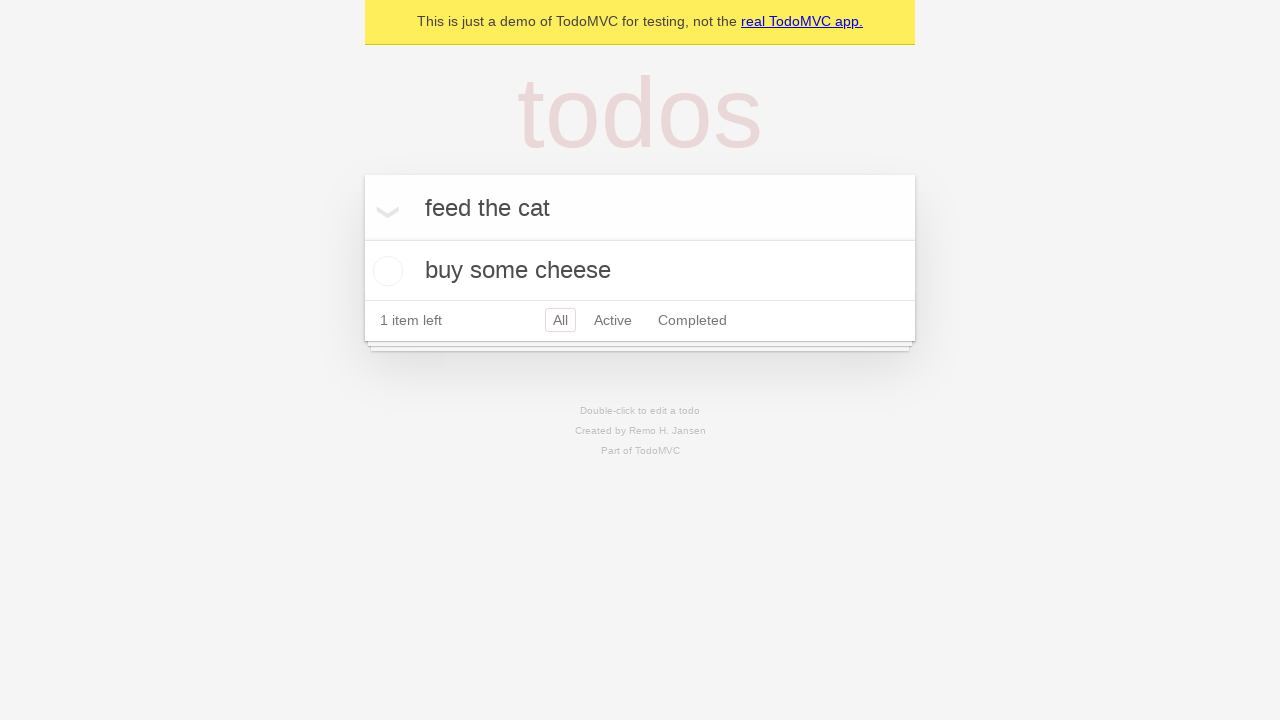

Pressed Enter to create todo item 'feed the cat' on internal:attr=[placeholder="What needs to be done?"i]
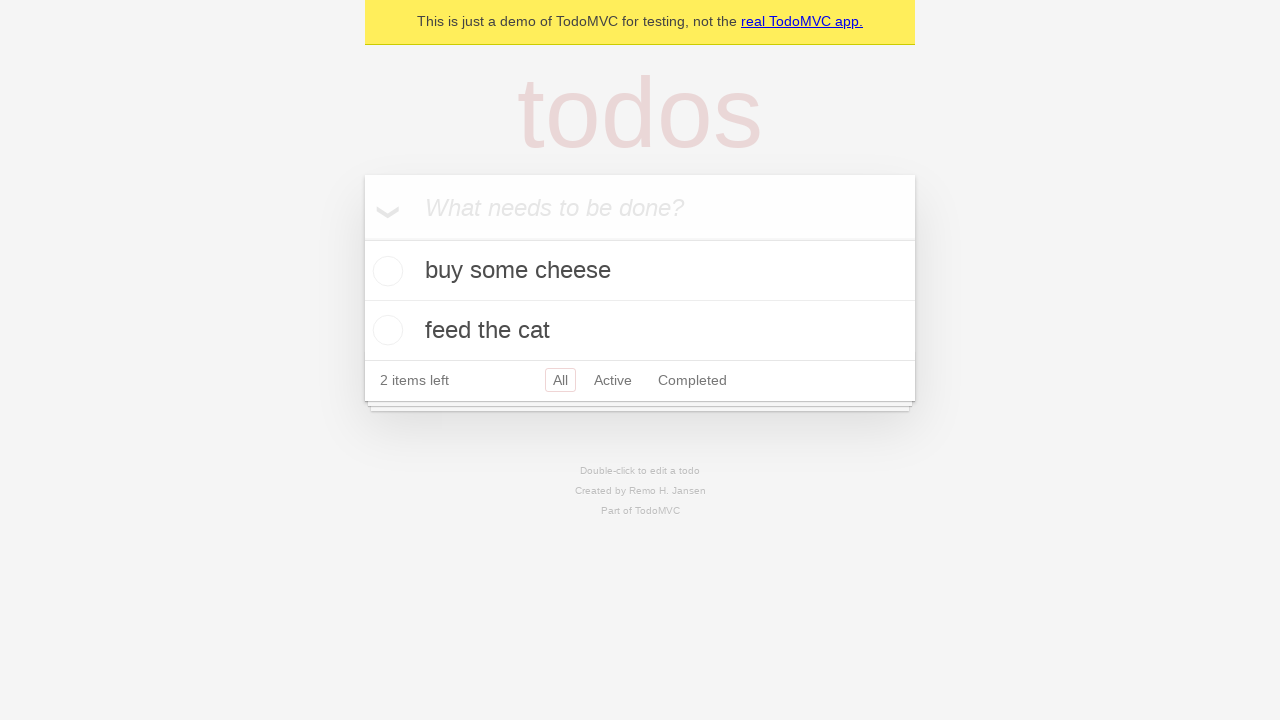

Filled todo input with 'book a doctors appointment' on internal:attr=[placeholder="What needs to be done?"i]
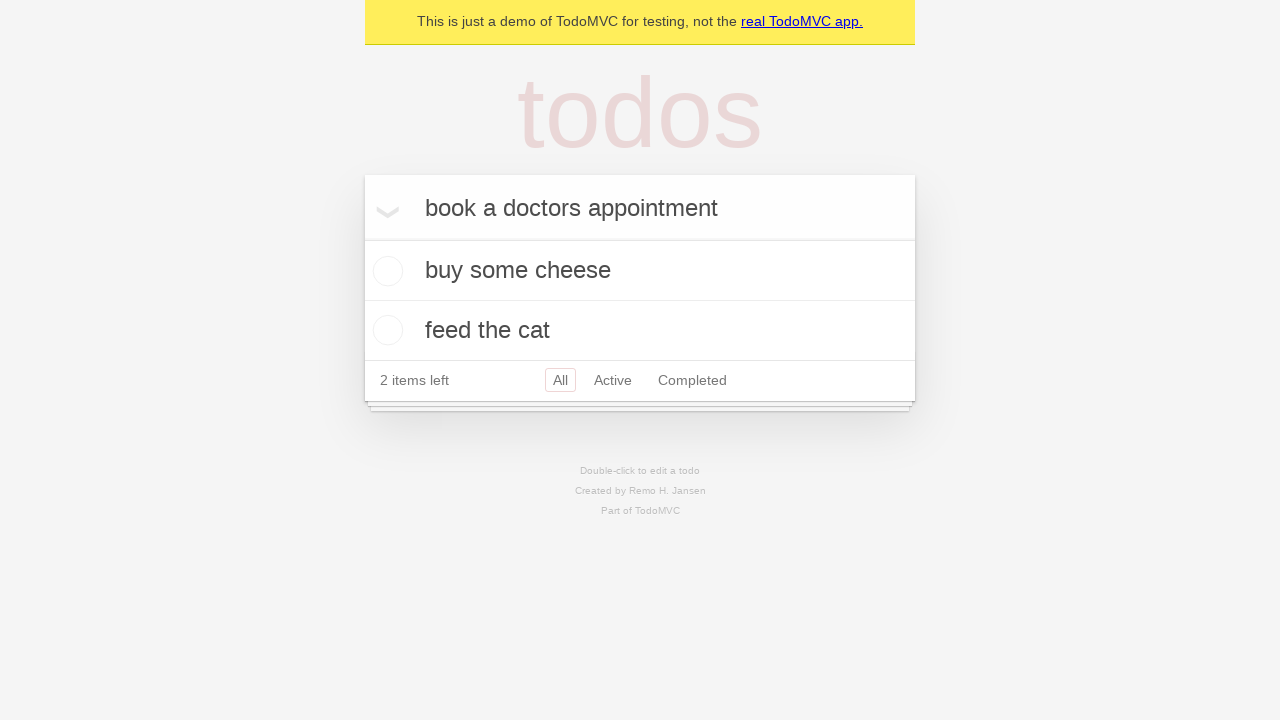

Pressed Enter to create todo item 'book a doctors appointment' on internal:attr=[placeholder="What needs to be done?"i]
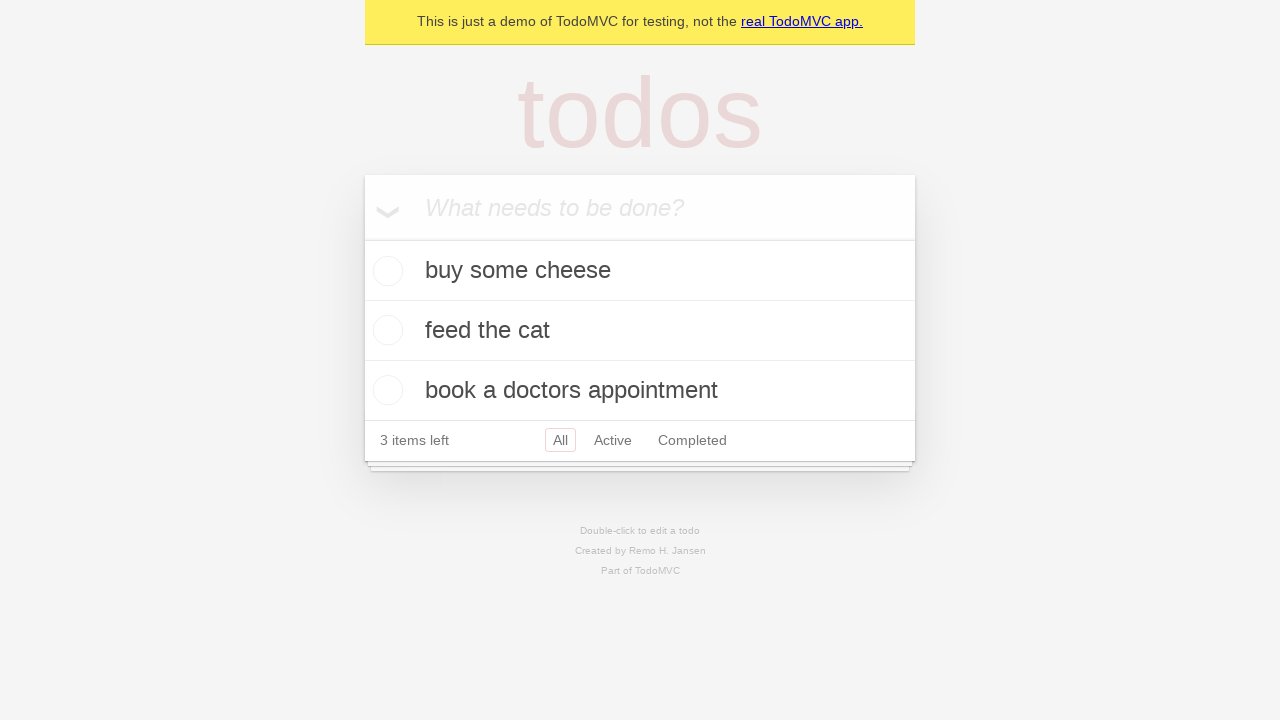

All 3 todo items loaded successfully
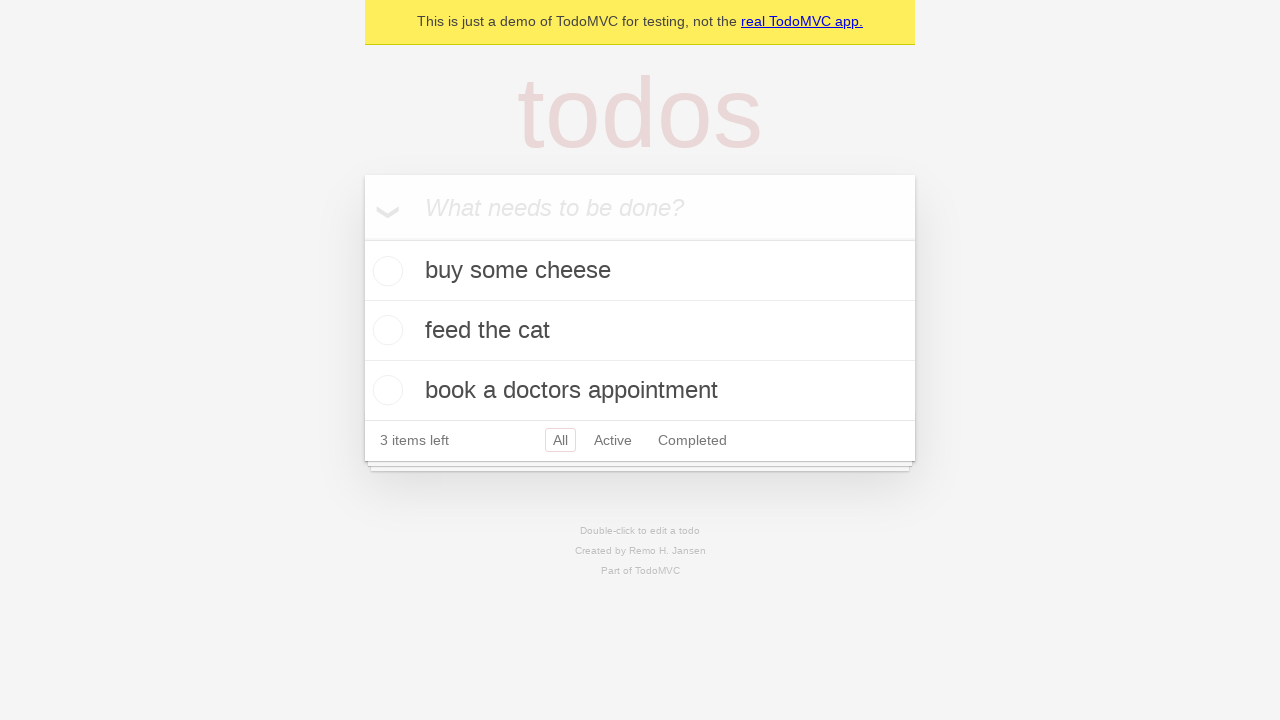

Checked the second todo item (marked as completed) at (385, 330) on [data-testid='todo-item'] >> nth=1 >> internal:role=checkbox
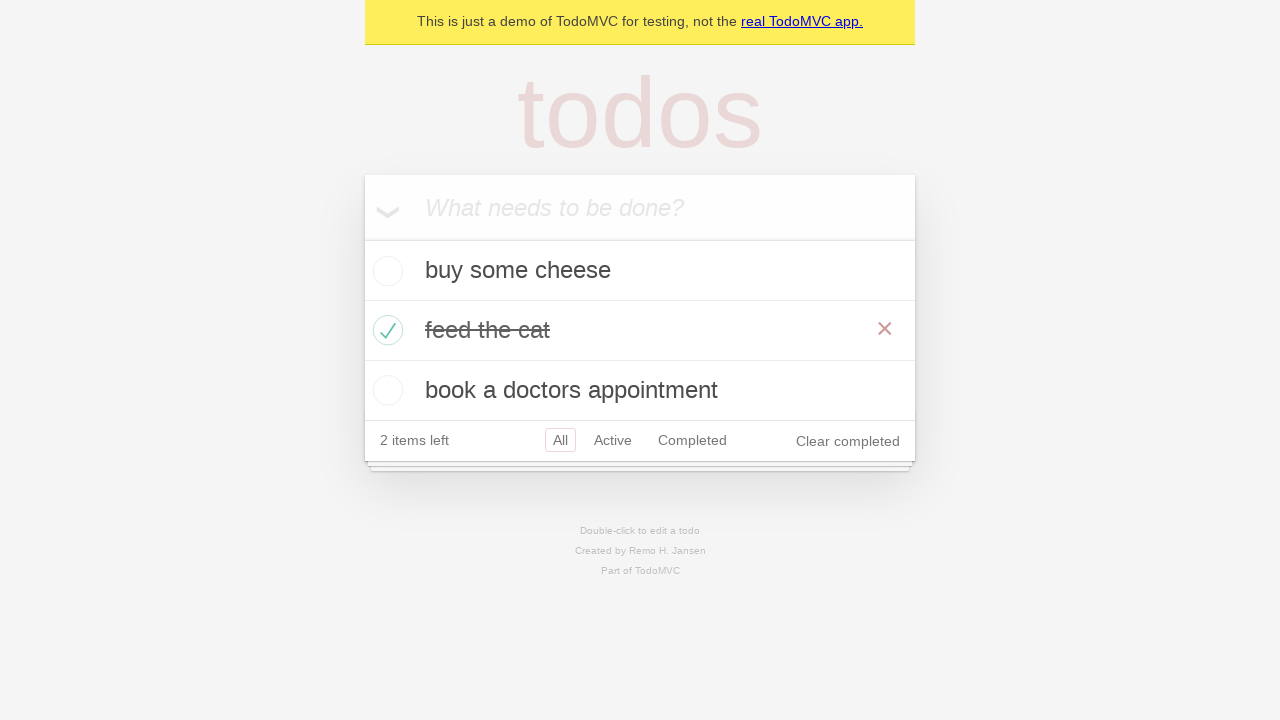

Clicked 'Active' filter to display only non-completed items at (613, 440) on internal:role=link[name="Active"i]
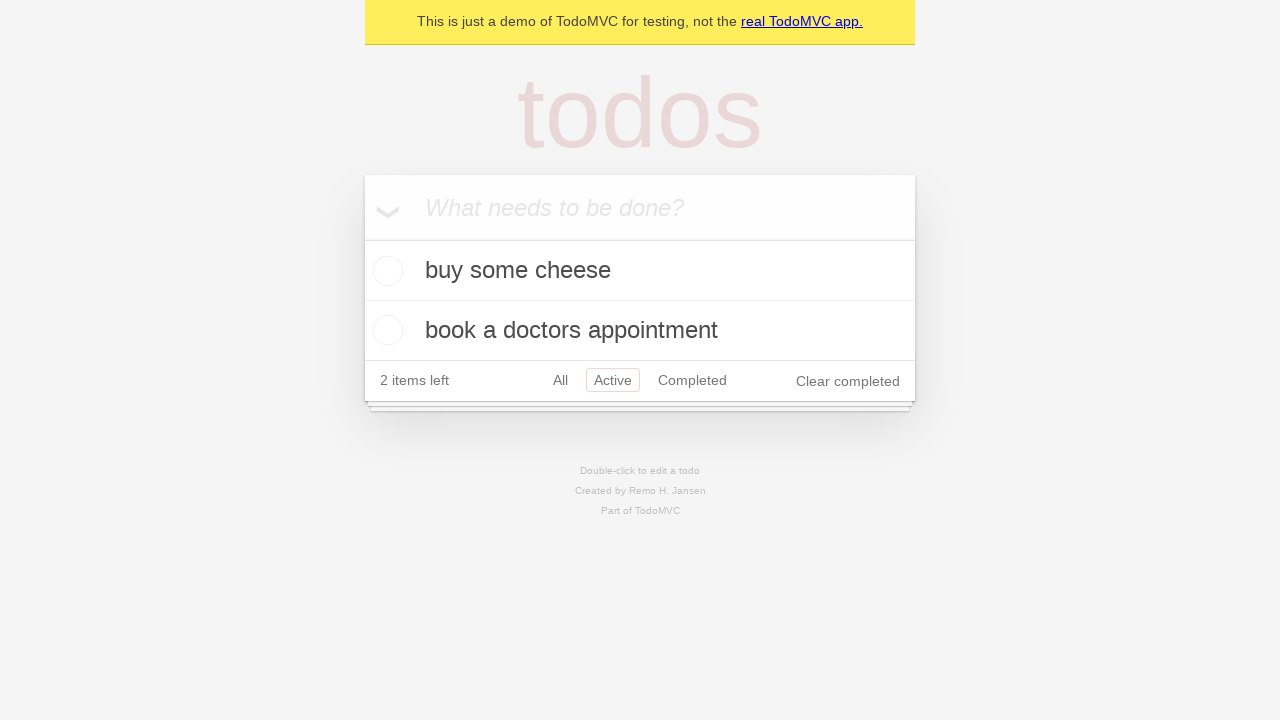

Waited for Active filter to apply
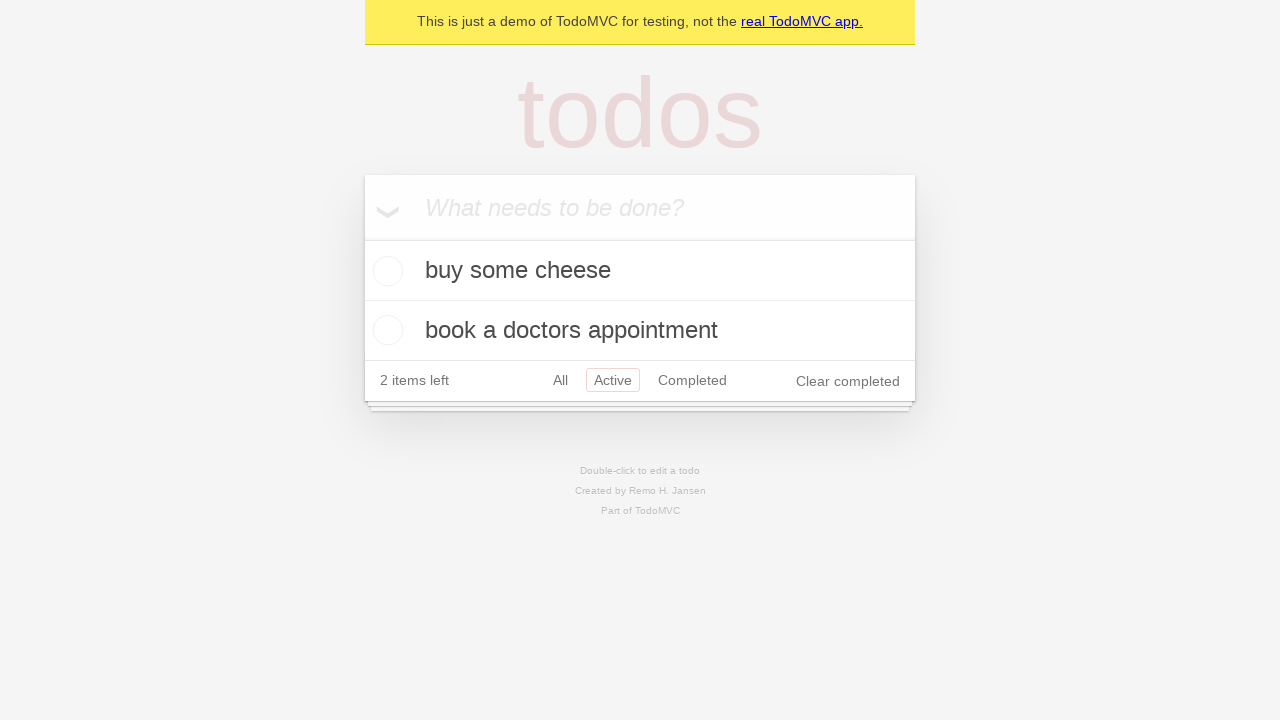

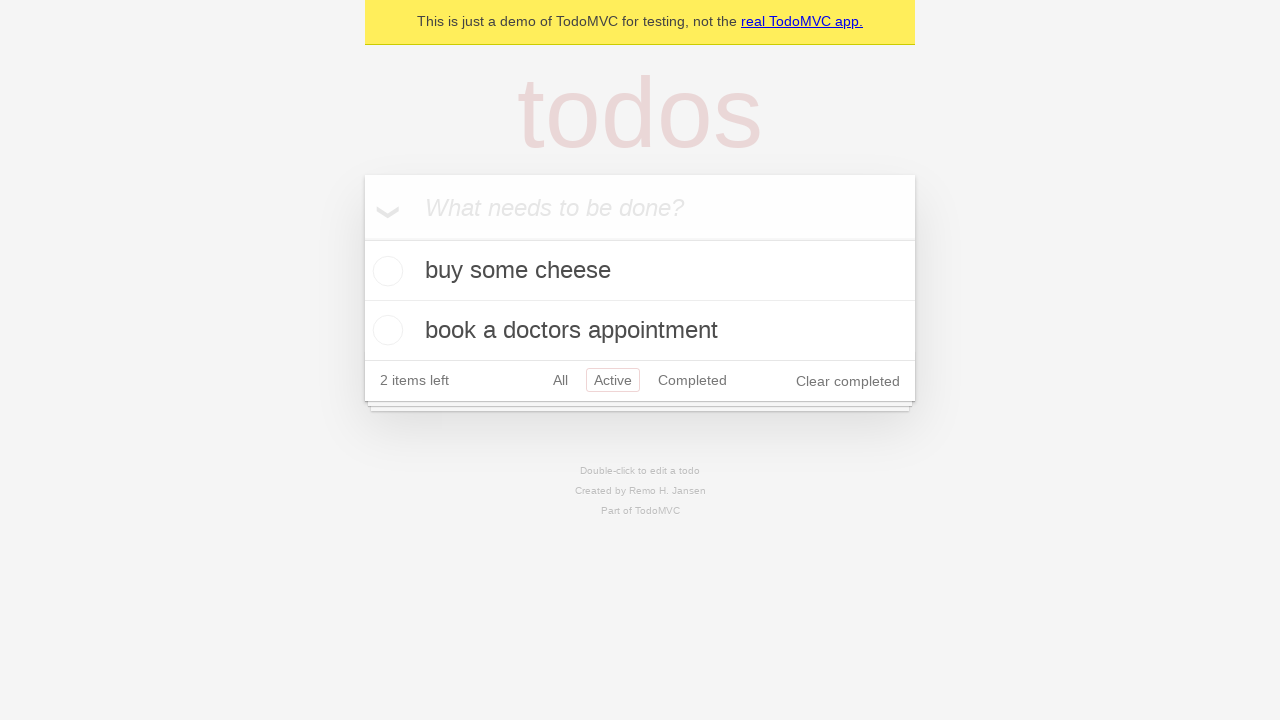